Tests the Python.org website search functionality by navigating to the homepage, entering a search query "pycon" in the search field, and submitting the search form.

Starting URL: http://www.python.org

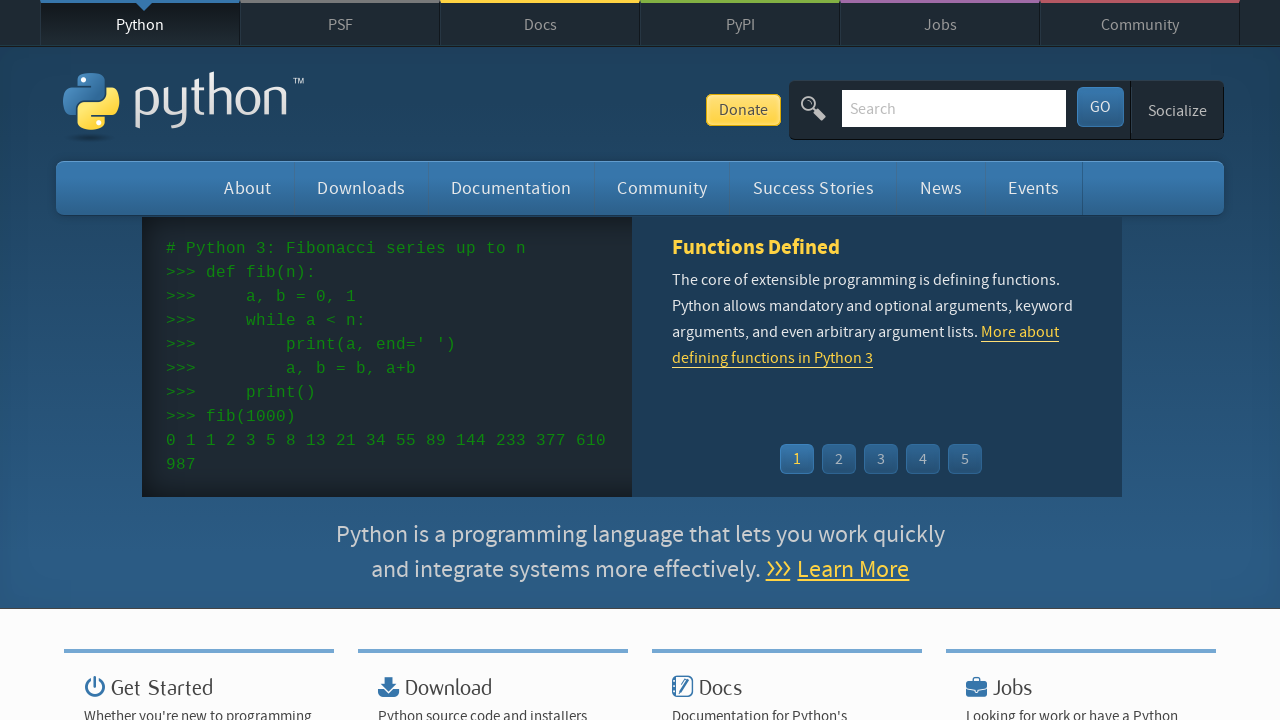

Filled search field with 'pycon' on input[name='q']
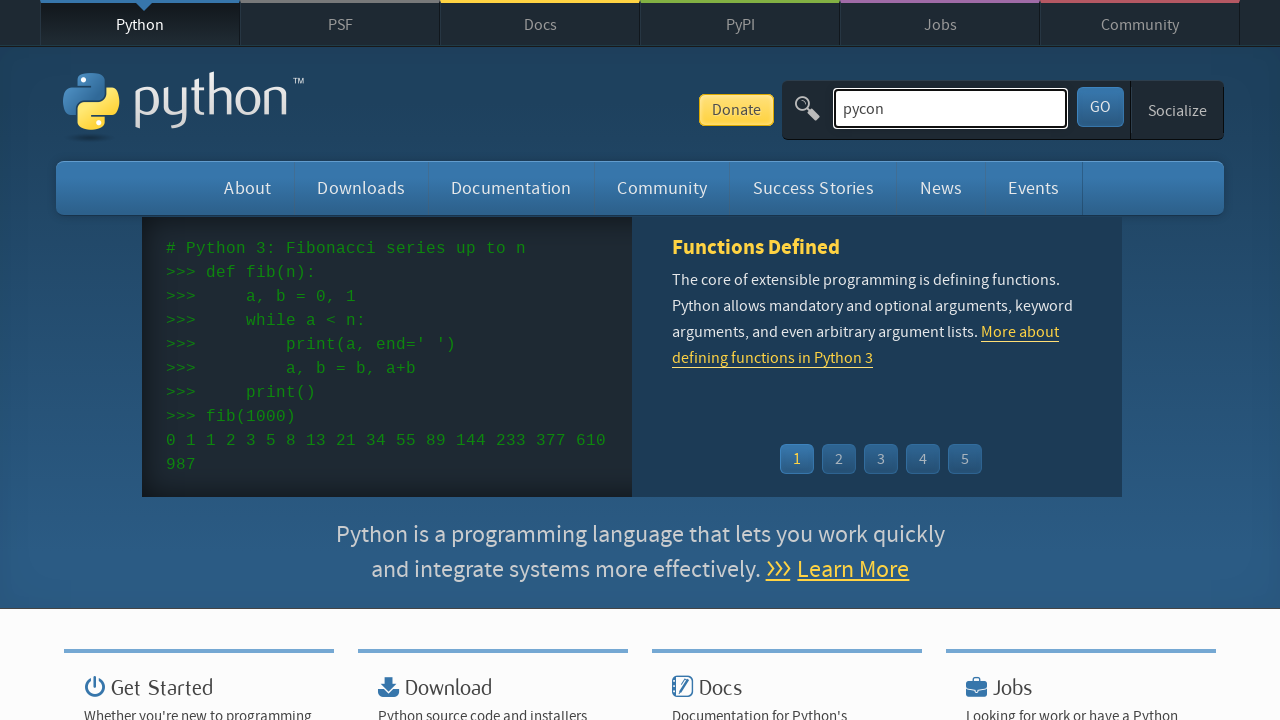

Pressed Enter to submit search form on input[name='q']
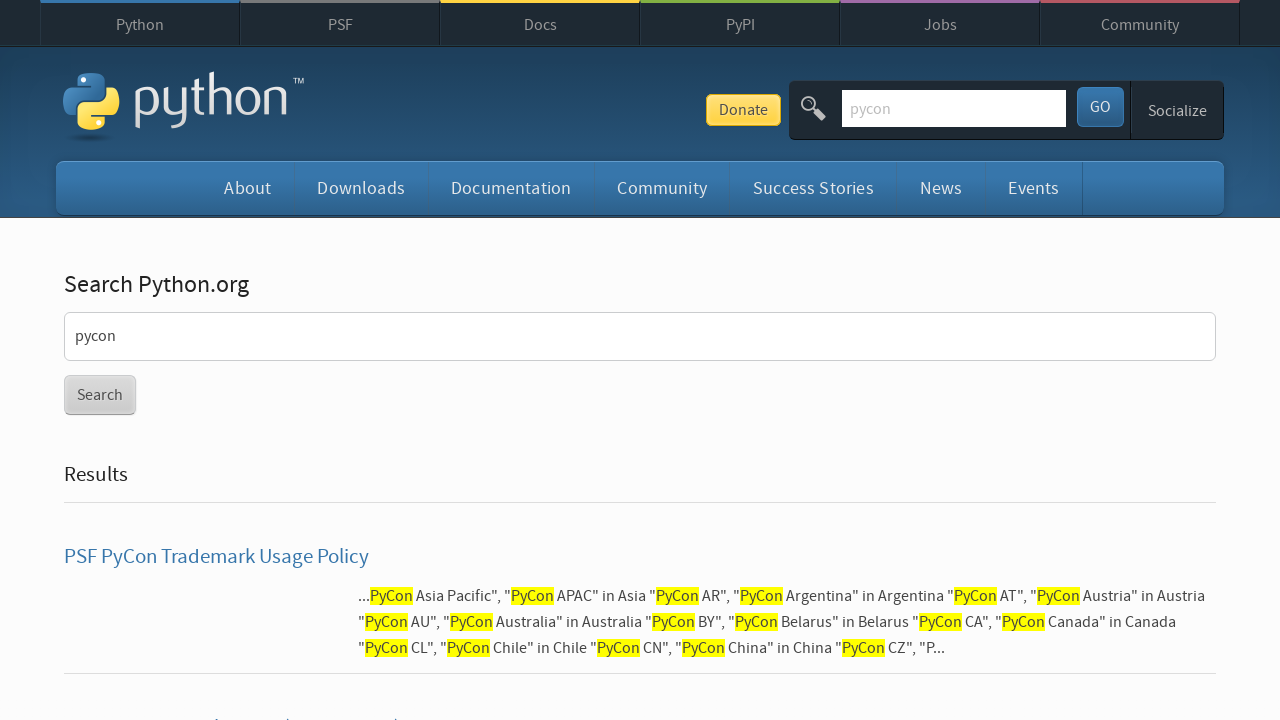

Search results page loaded
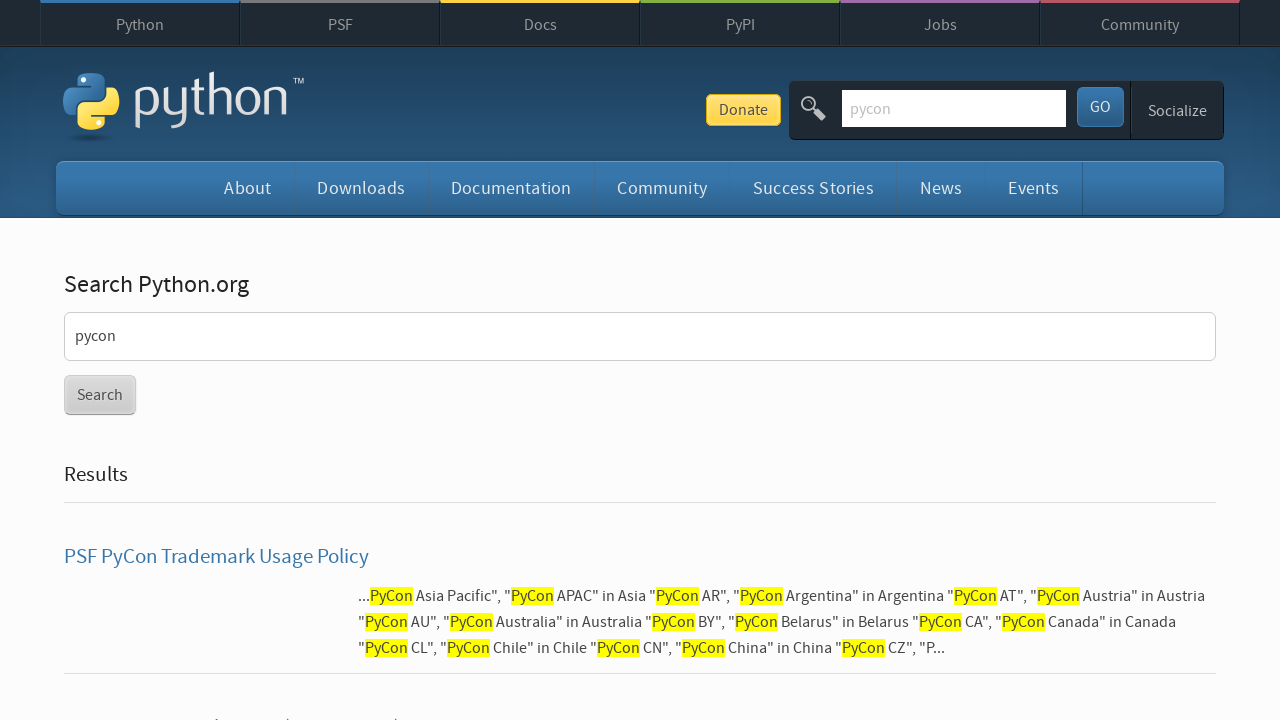

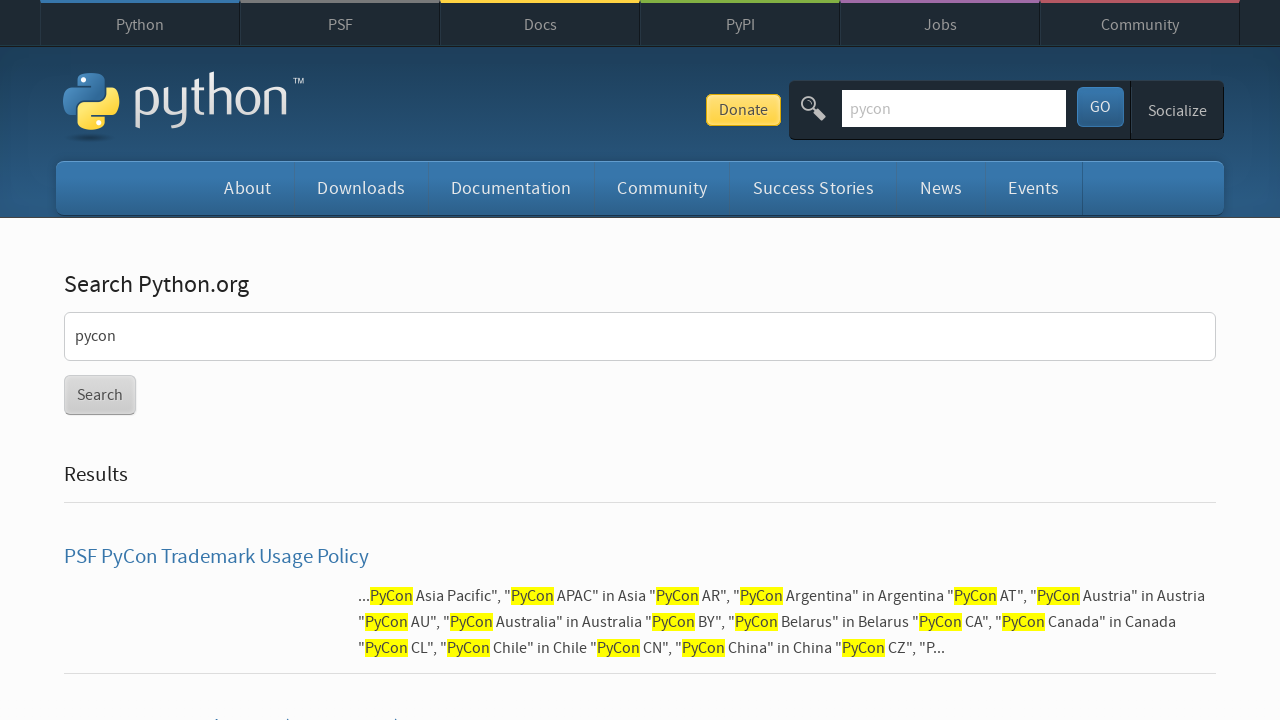